Tests JavaScript alert handling by clicking the alert button, accepting it, and verifying the success message

Starting URL: http://practice.cydeo.com/javascript_alerts

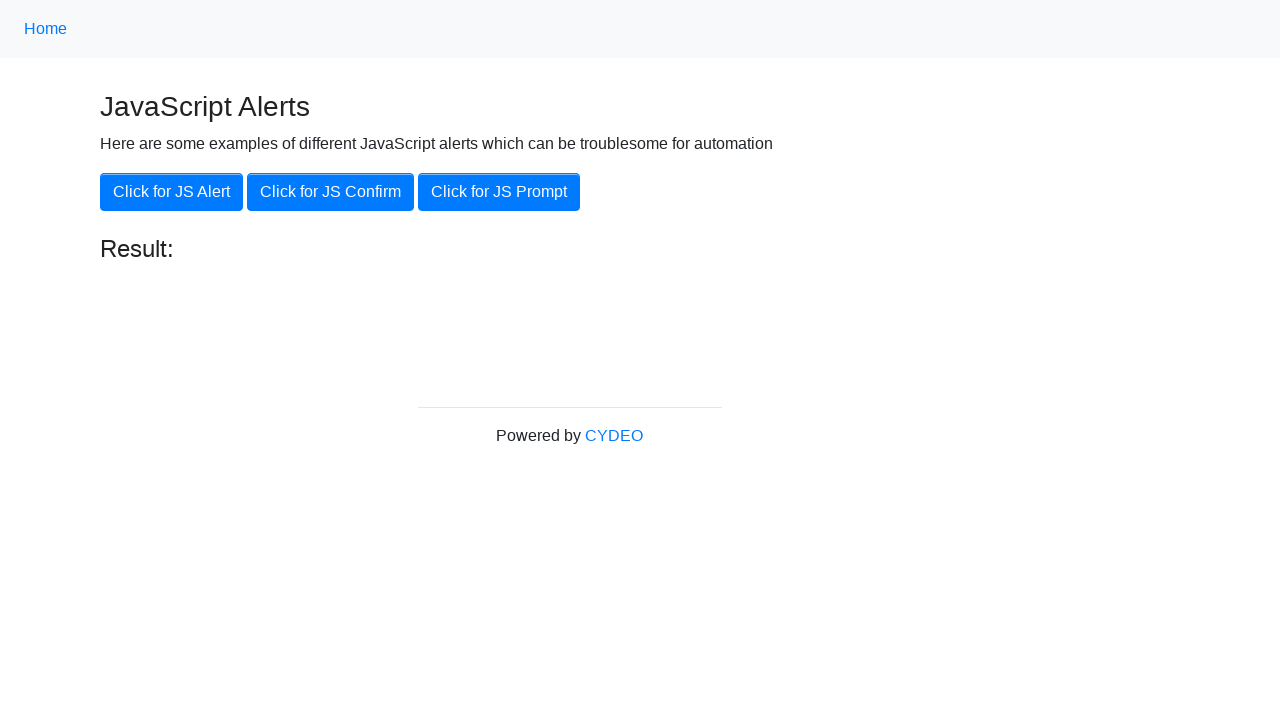

Clicked the JS Alert button at (172, 192) on xpath=//button[.='Click for JS Alert']
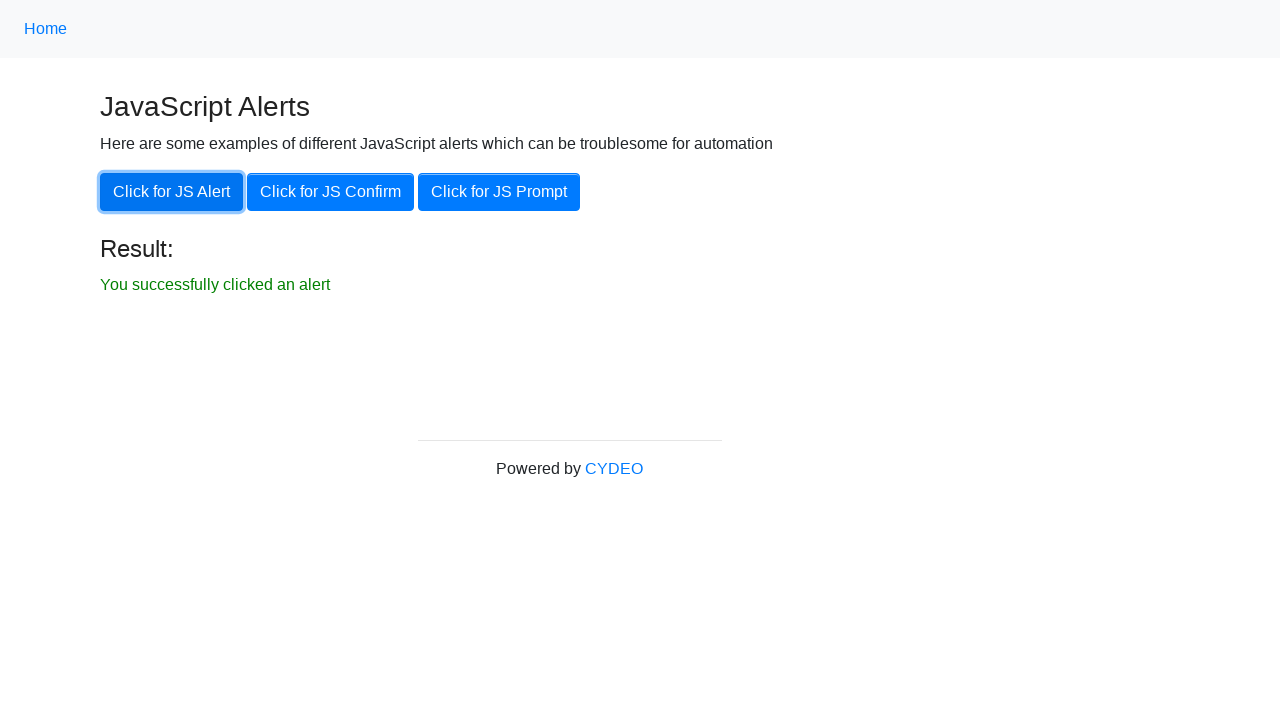

Set up alert dialog handler to accept alerts
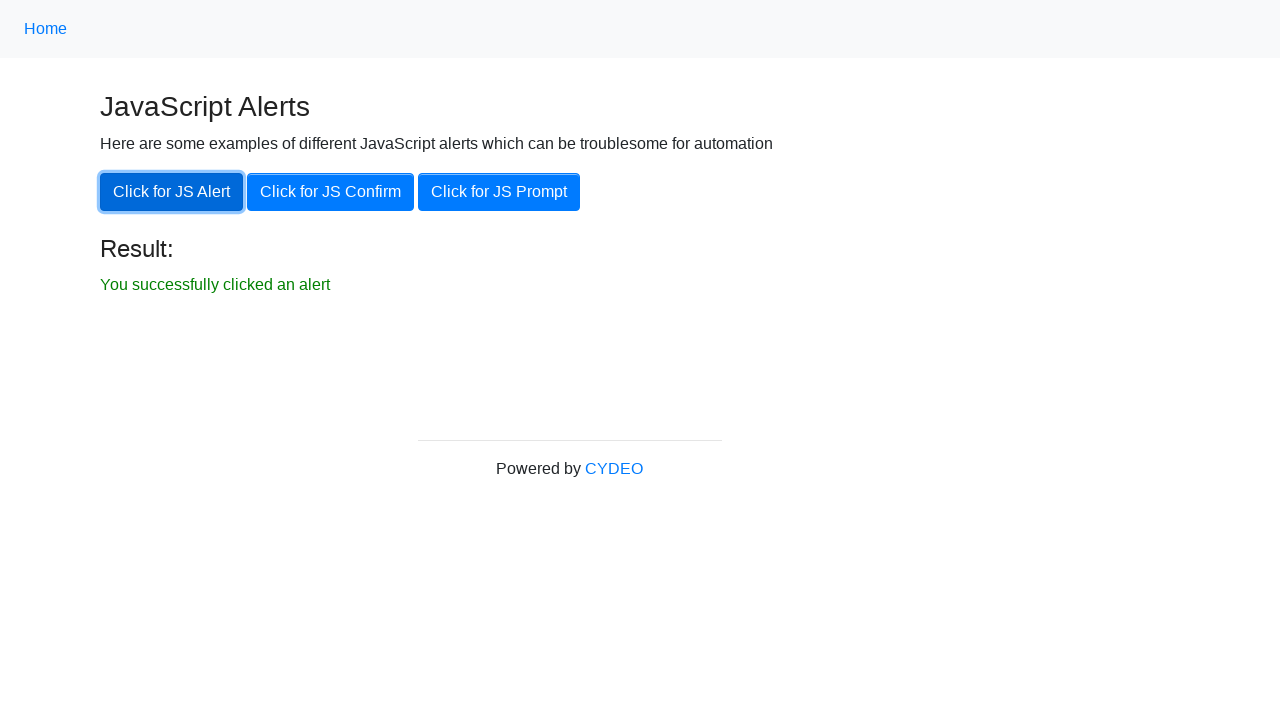

Result message element became visible
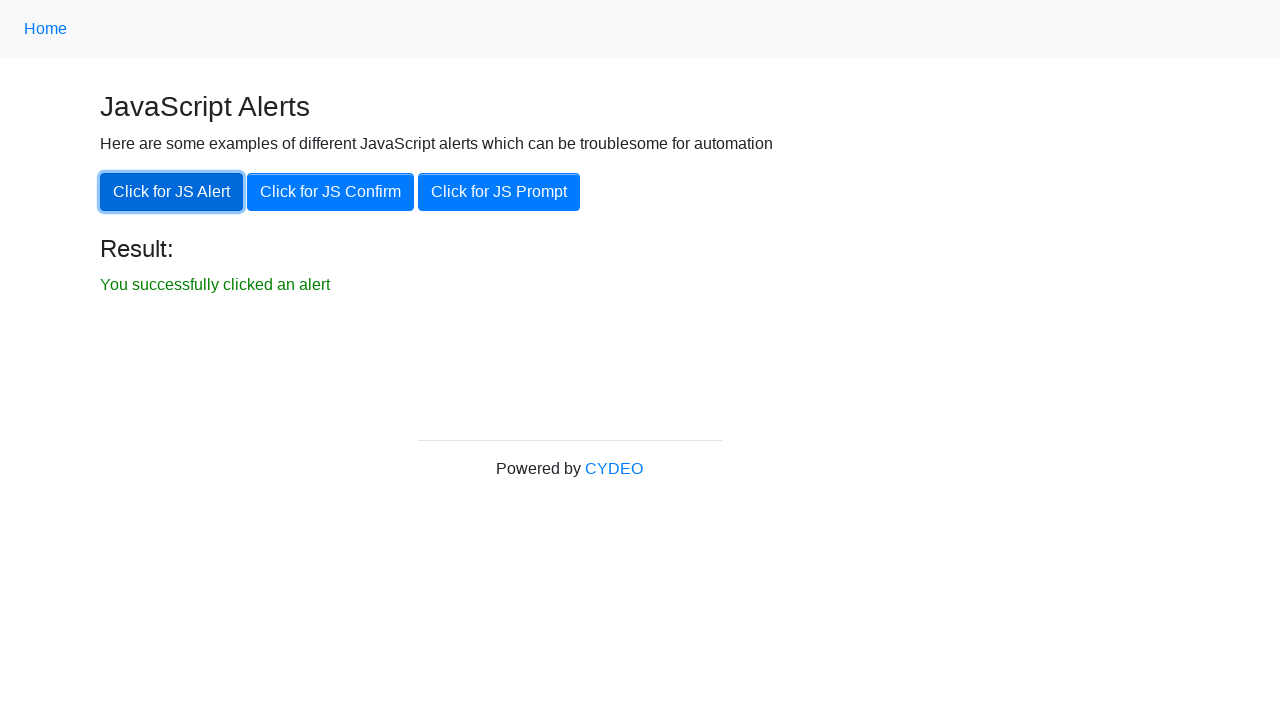

Located the result element
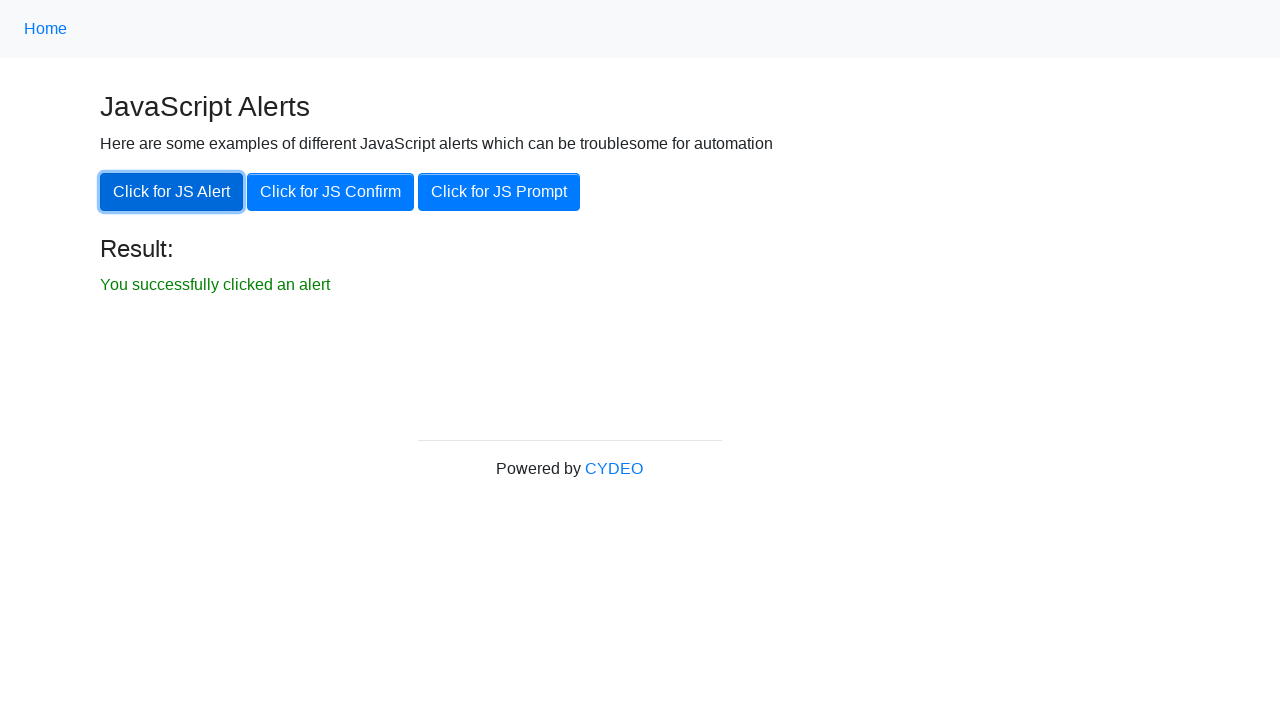

Verified success message: 'You successfully clicked an alert'
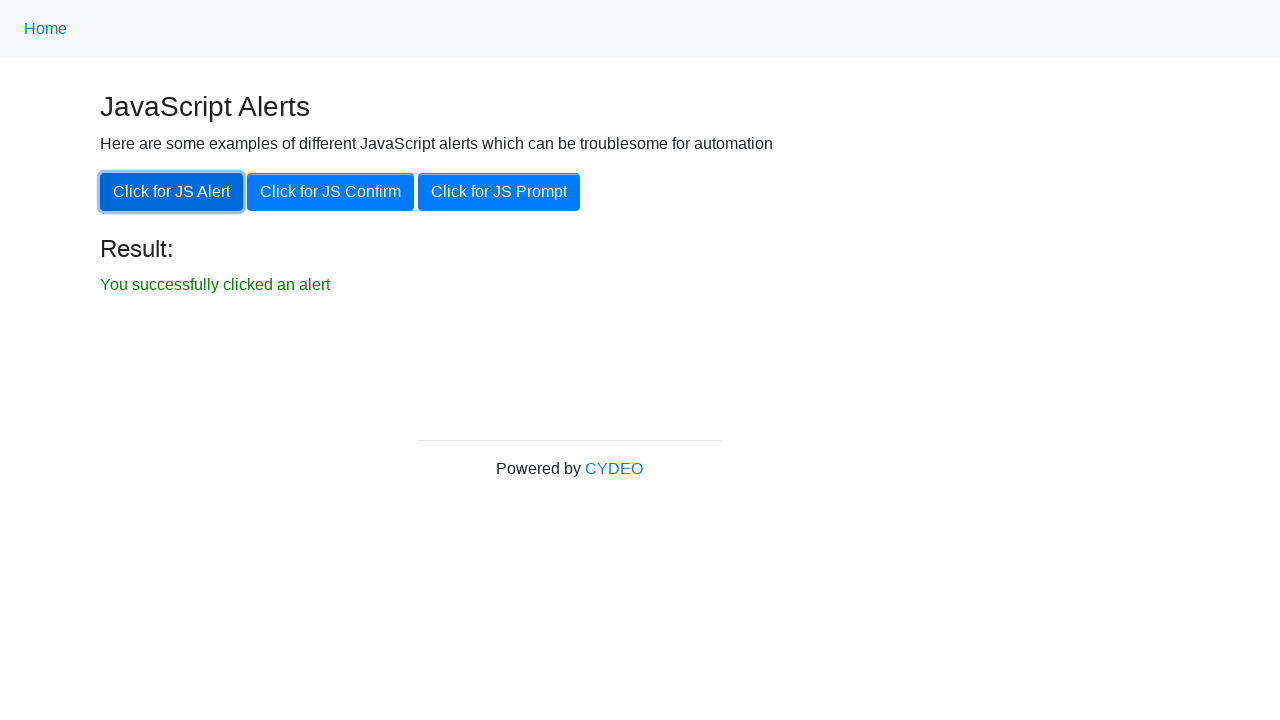

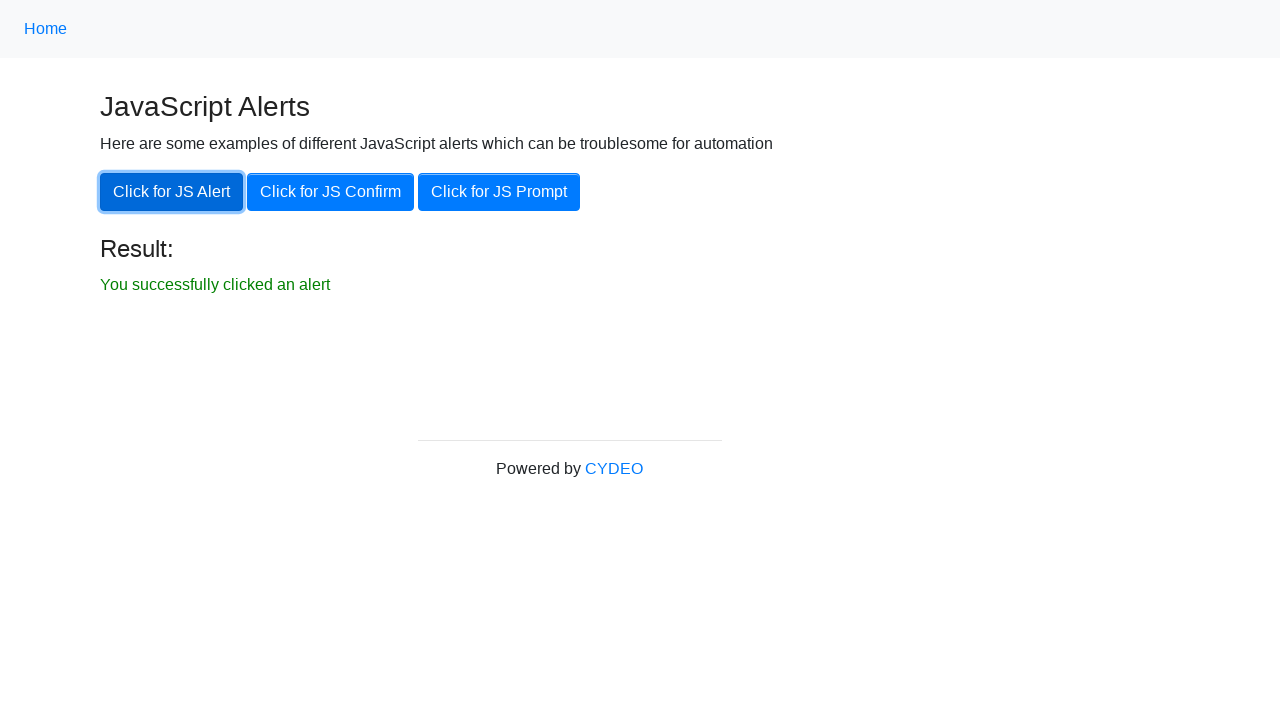